Tests nested frame navigation by clicking on "Nested Frames" link, switching to the top frame, then to the middle frame, and extracting text content

Starting URL: https://the-internet.herokuapp.com/

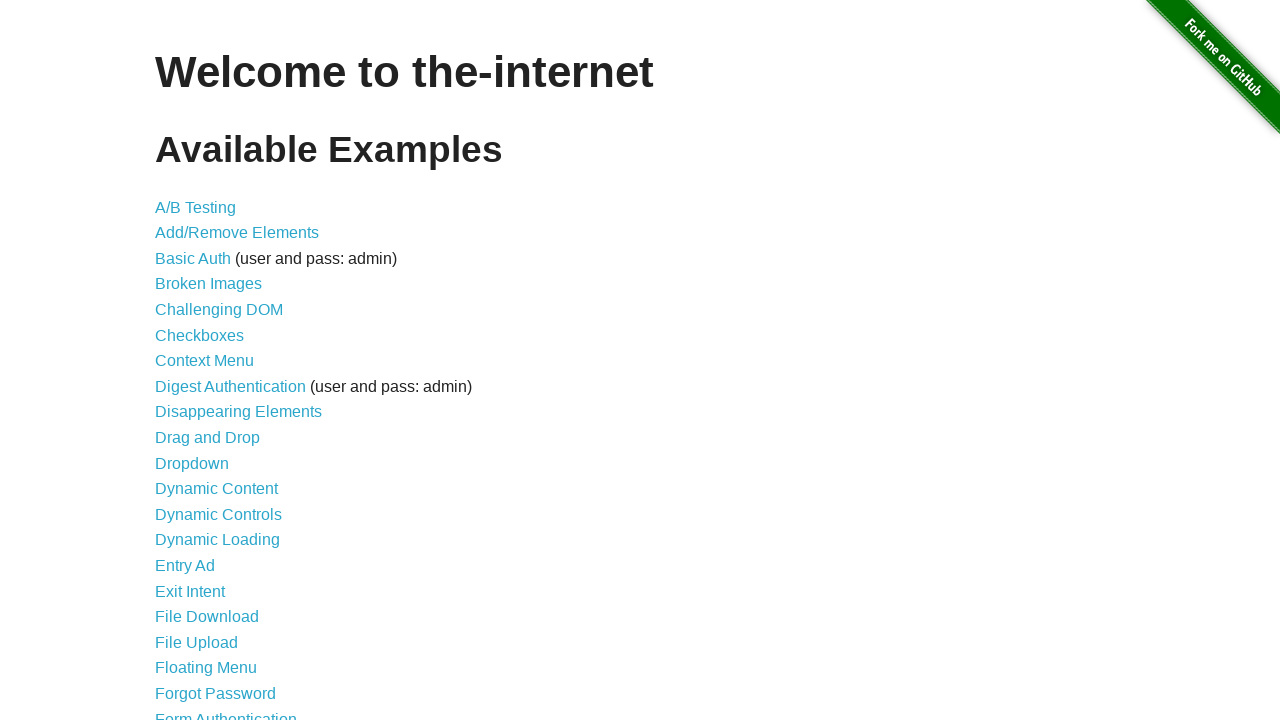

Clicked on 'Nested Frames' link at (210, 395) on text='Nested Frames'
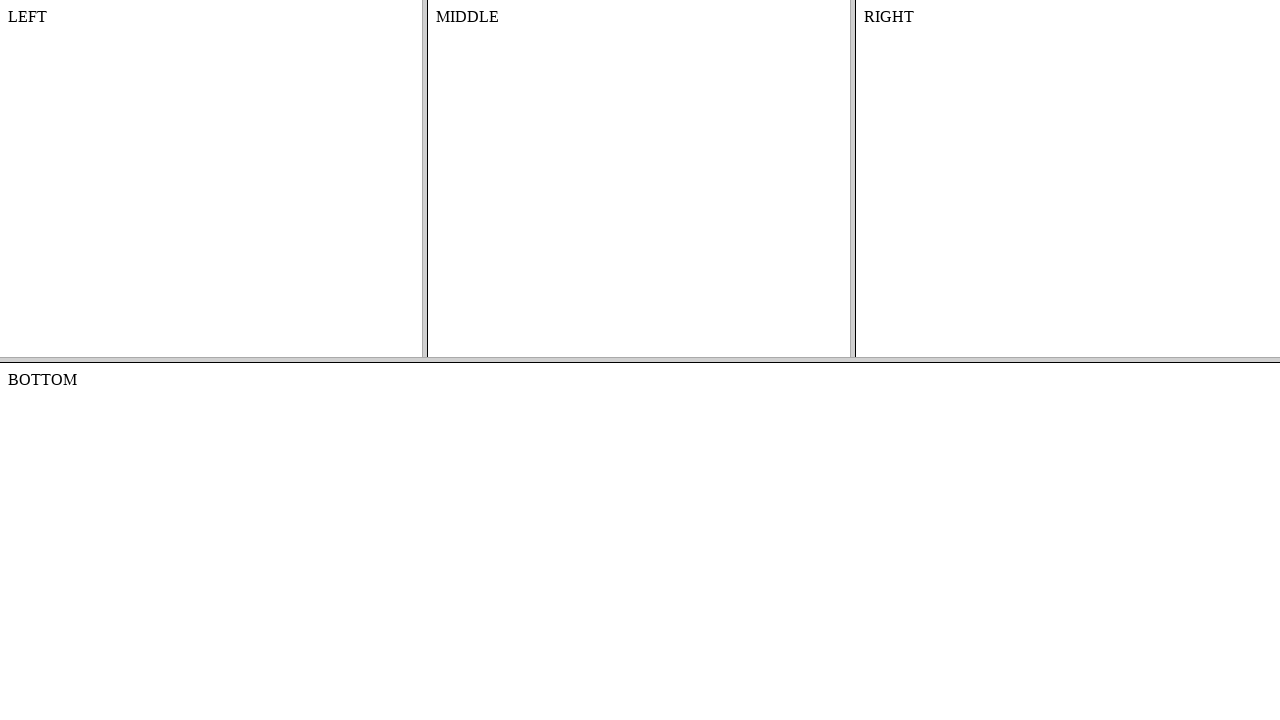

Nested frames page loaded
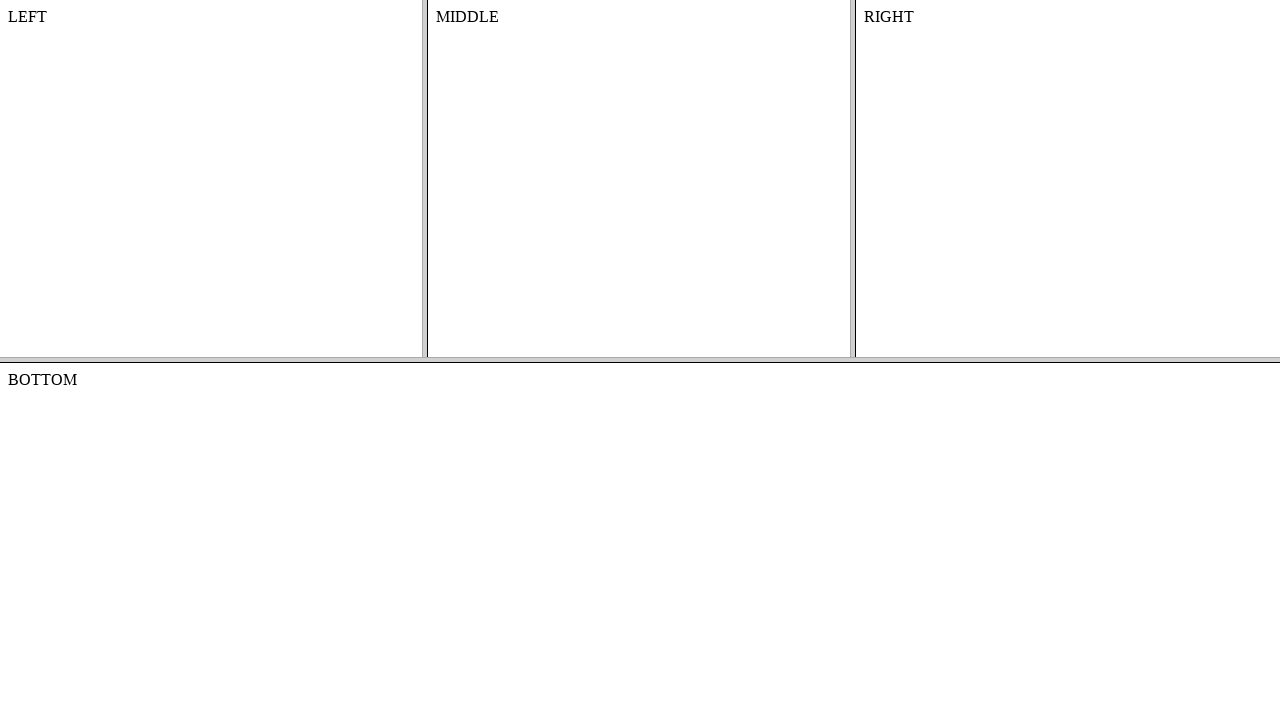

Switched to top frame
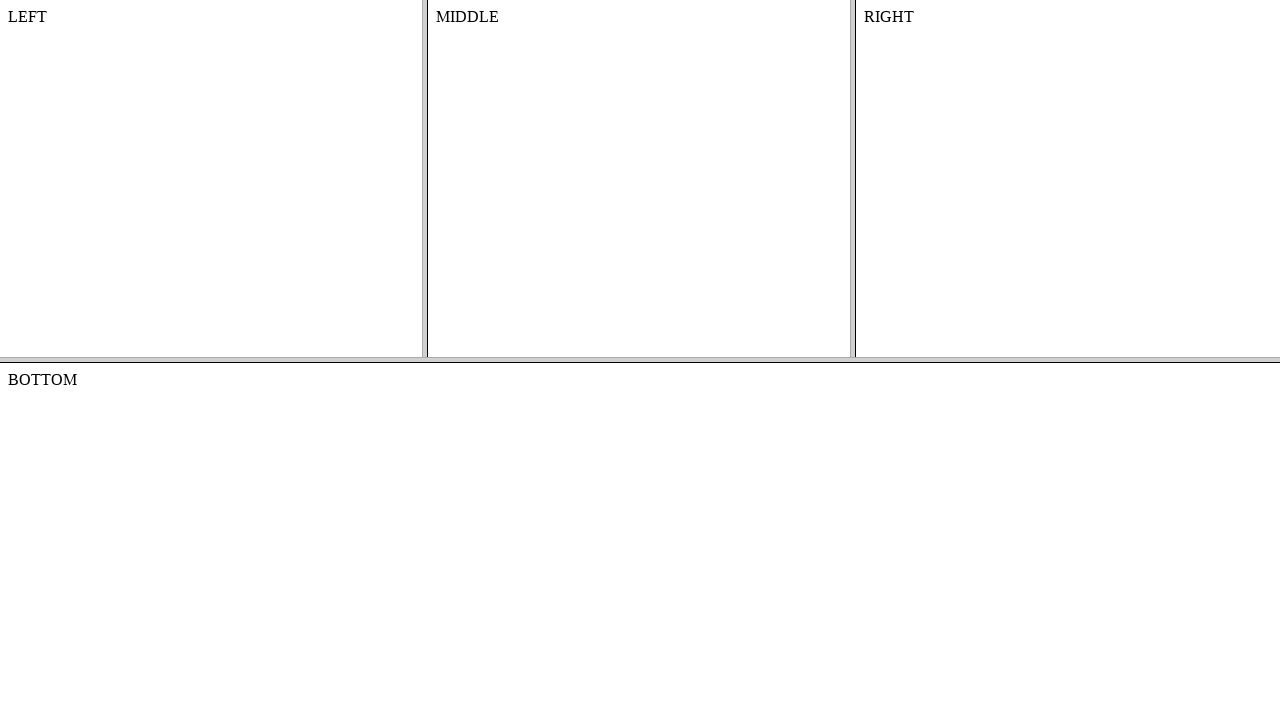

Retrieved child frames count from top frame: 3
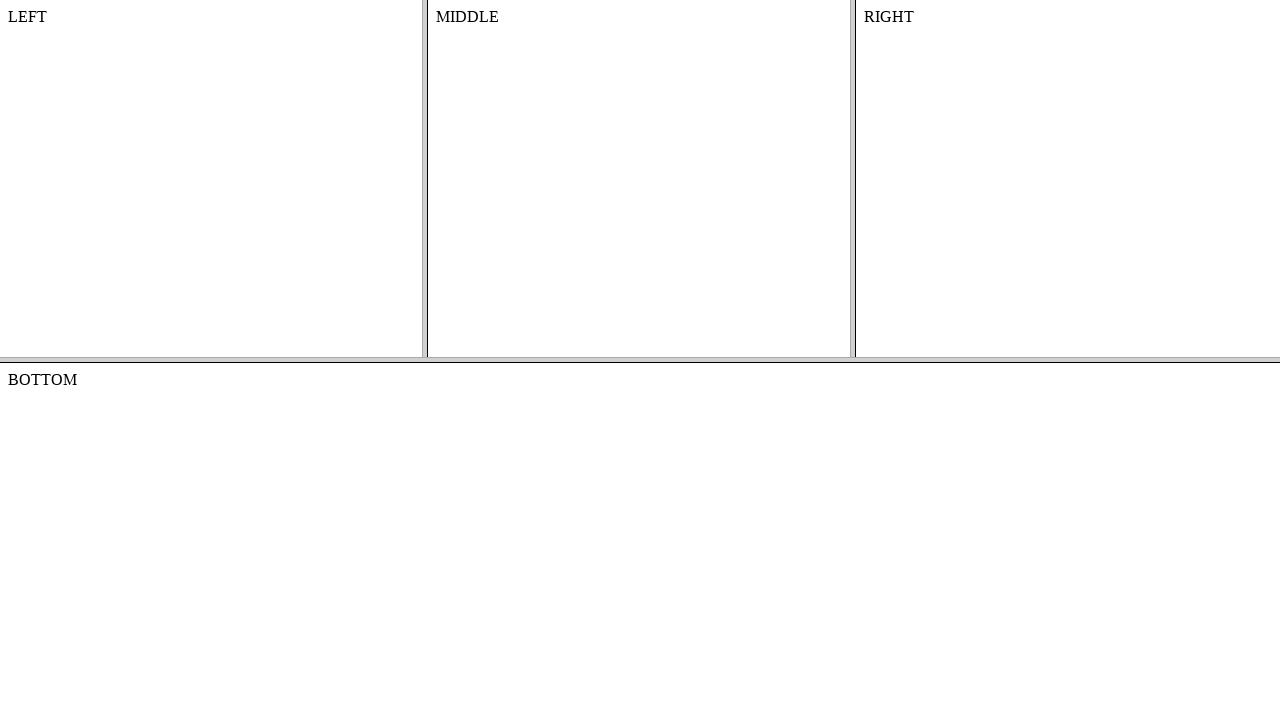

Switched to middle frame (index 1 of top frame)
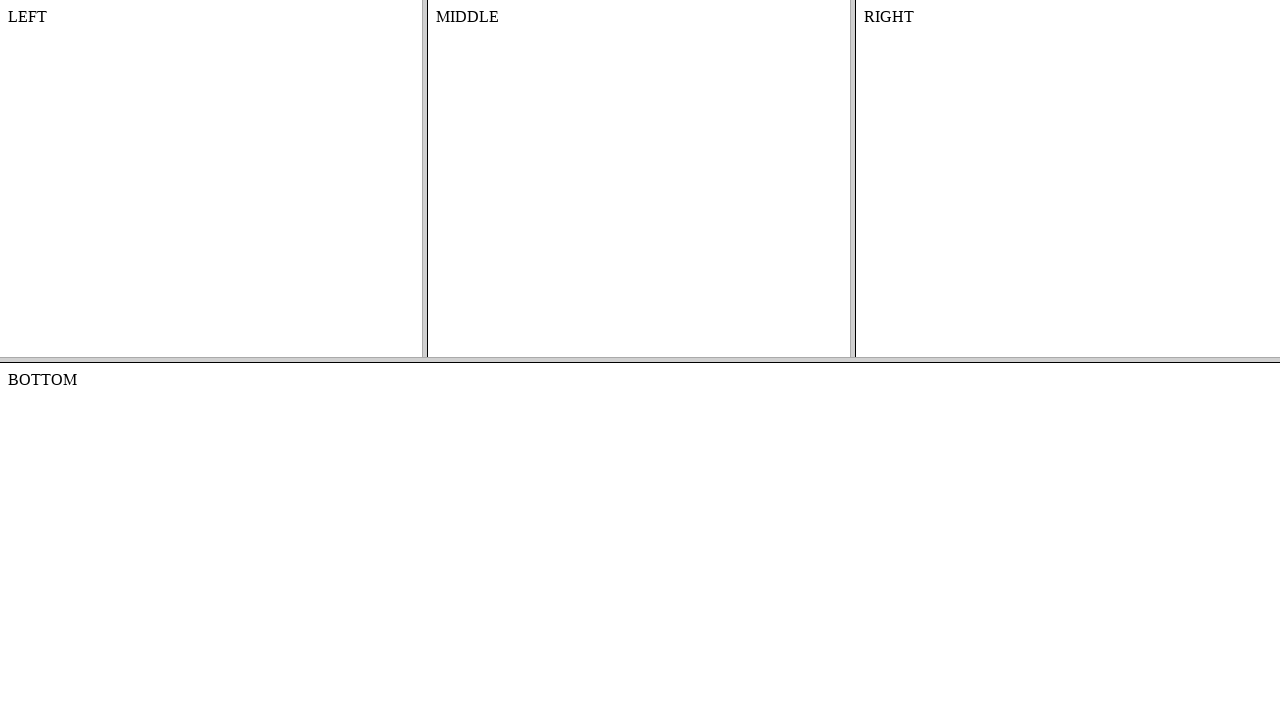

Extracted text content from middle frame: 'MIDDLE'
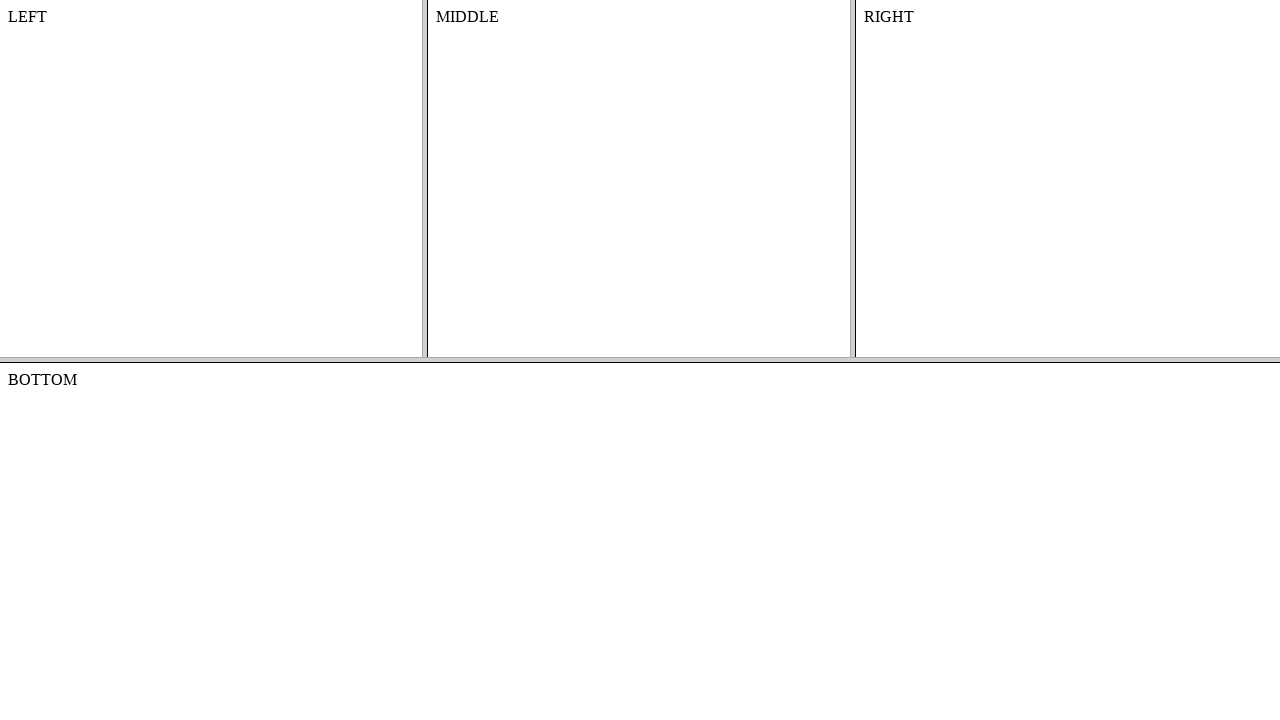

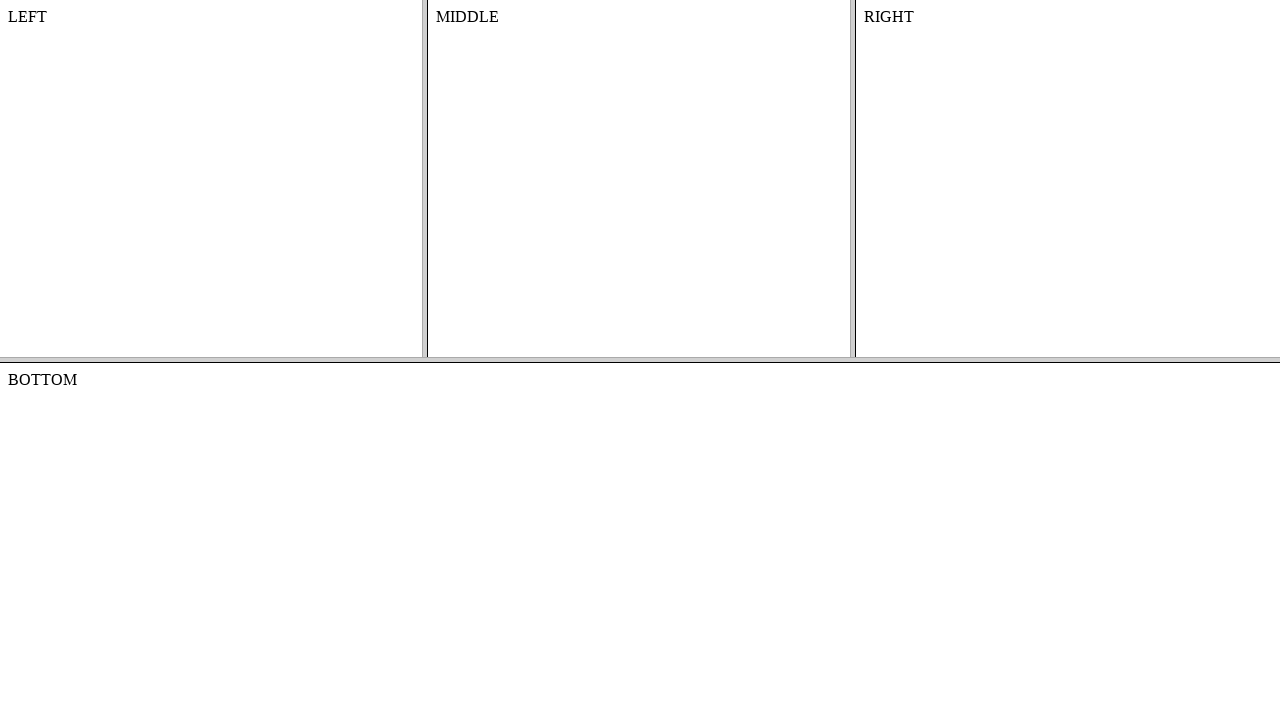